Tests that edits are saved when the edit input loses focus (blur event).

Starting URL: https://demo.playwright.dev/todomvc

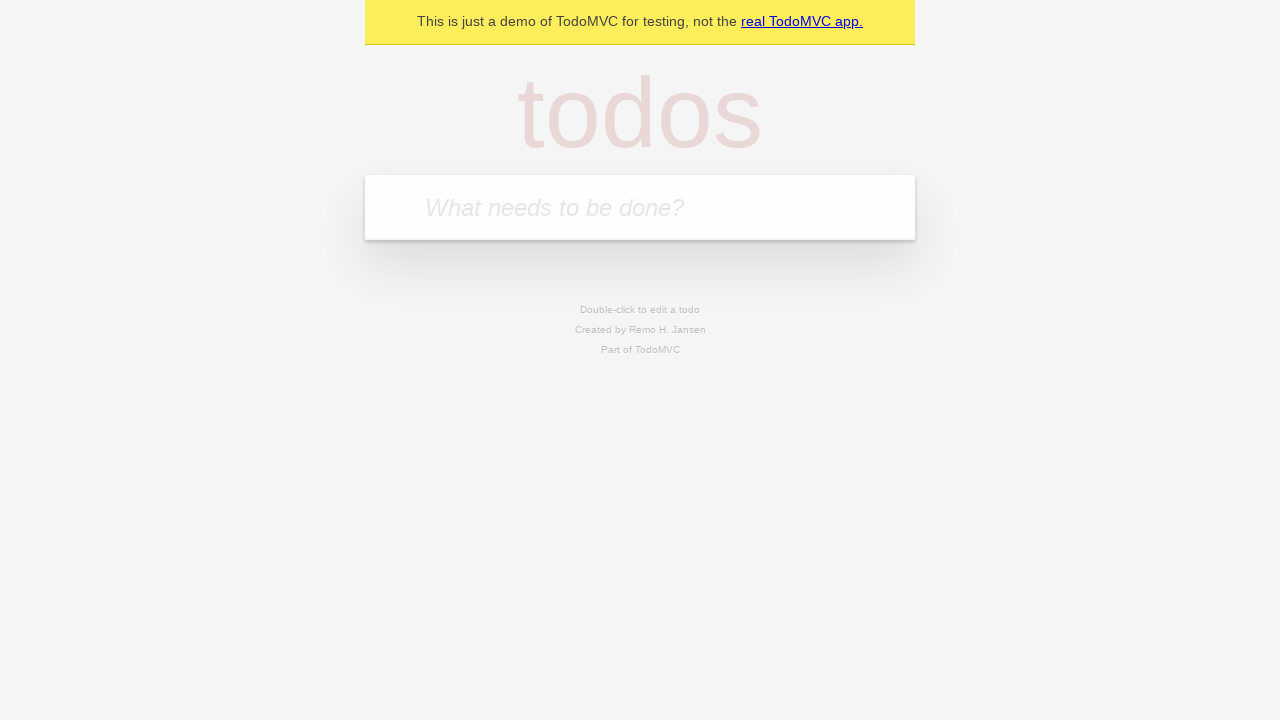

Filled todo input with 'buy some cheese' on internal:attr=[placeholder="What needs to be done?"i]
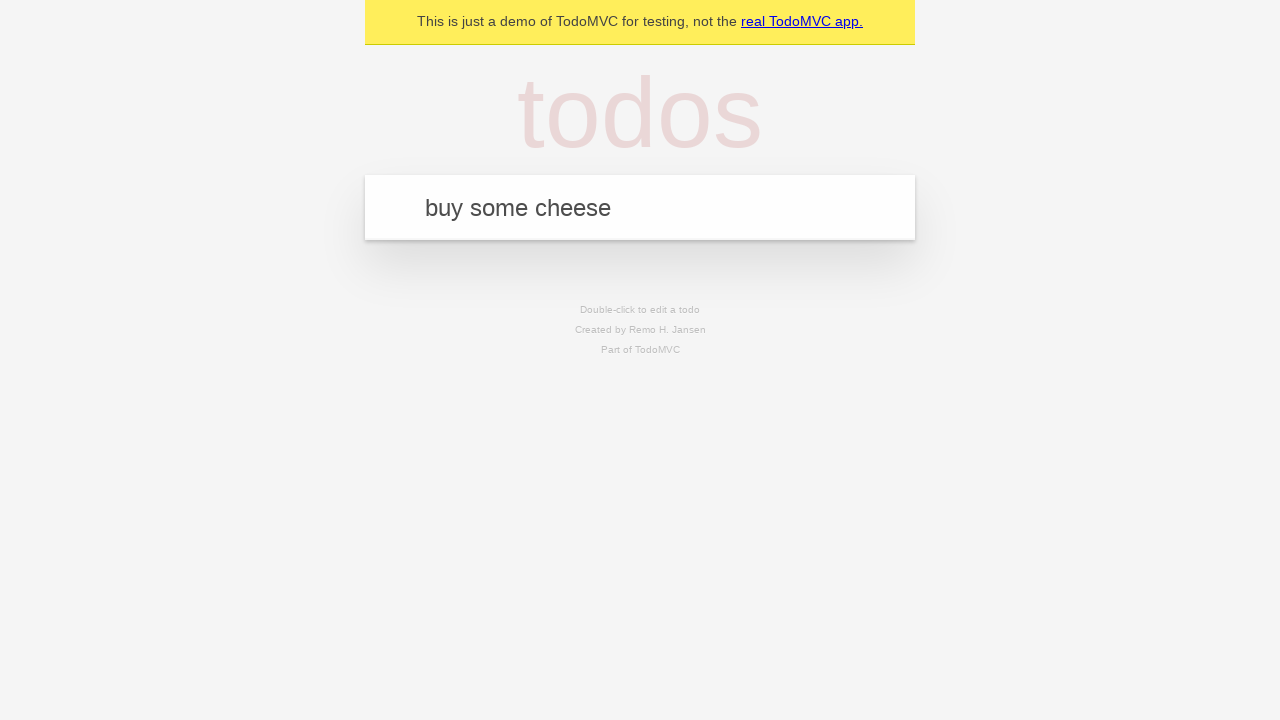

Pressed Enter to add first todo item on internal:attr=[placeholder="What needs to be done?"i]
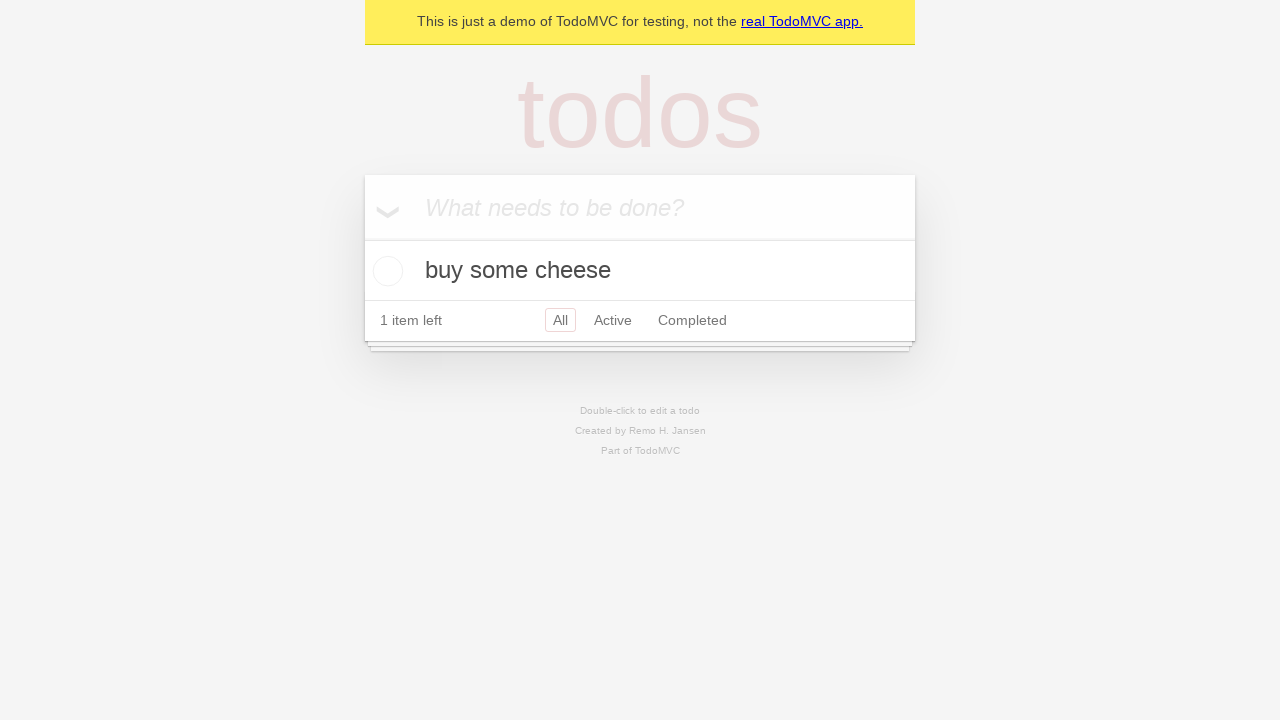

Filled todo input with 'feed the cat' on internal:attr=[placeholder="What needs to be done?"i]
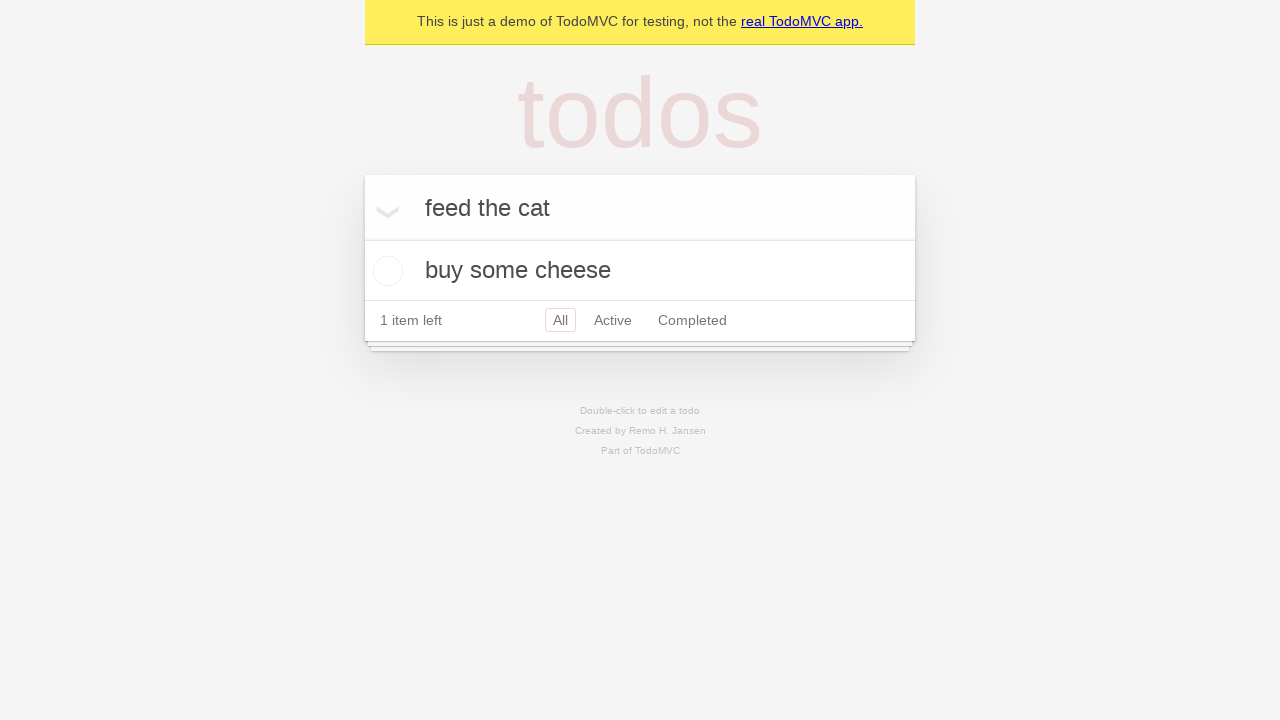

Pressed Enter to add second todo item on internal:attr=[placeholder="What needs to be done?"i]
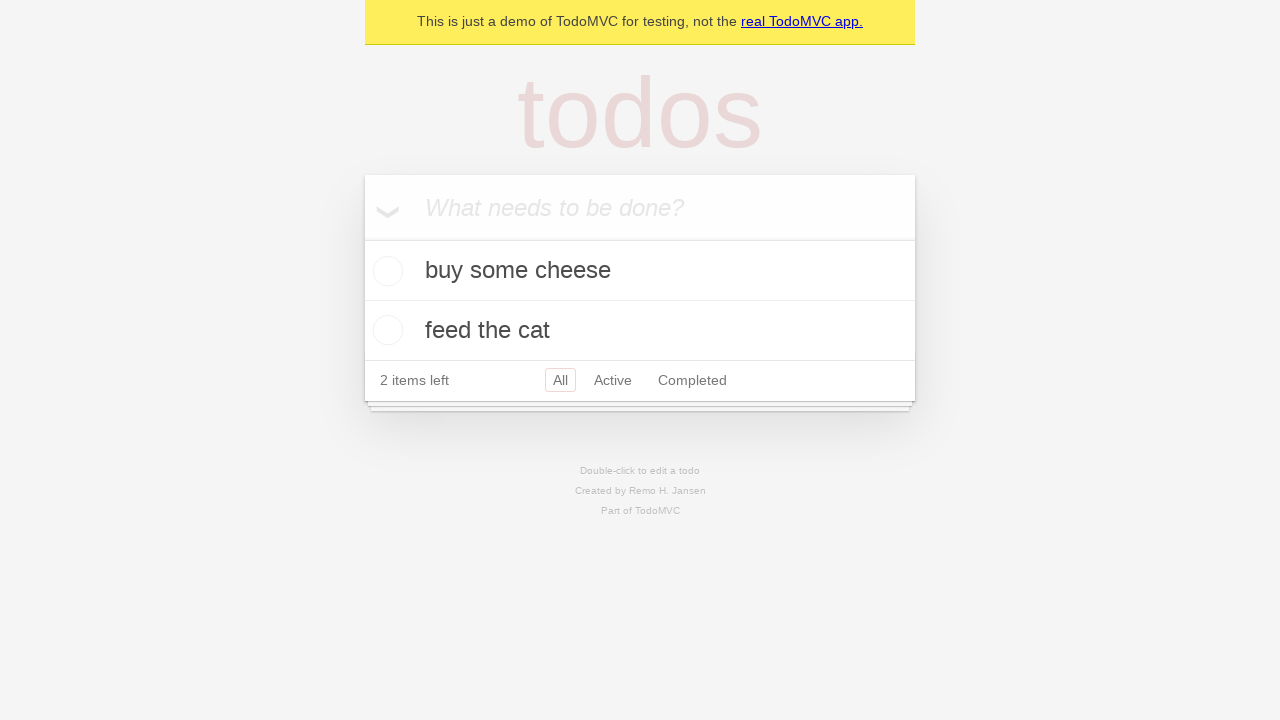

Filled todo input with 'book a doctors appointment' on internal:attr=[placeholder="What needs to be done?"i]
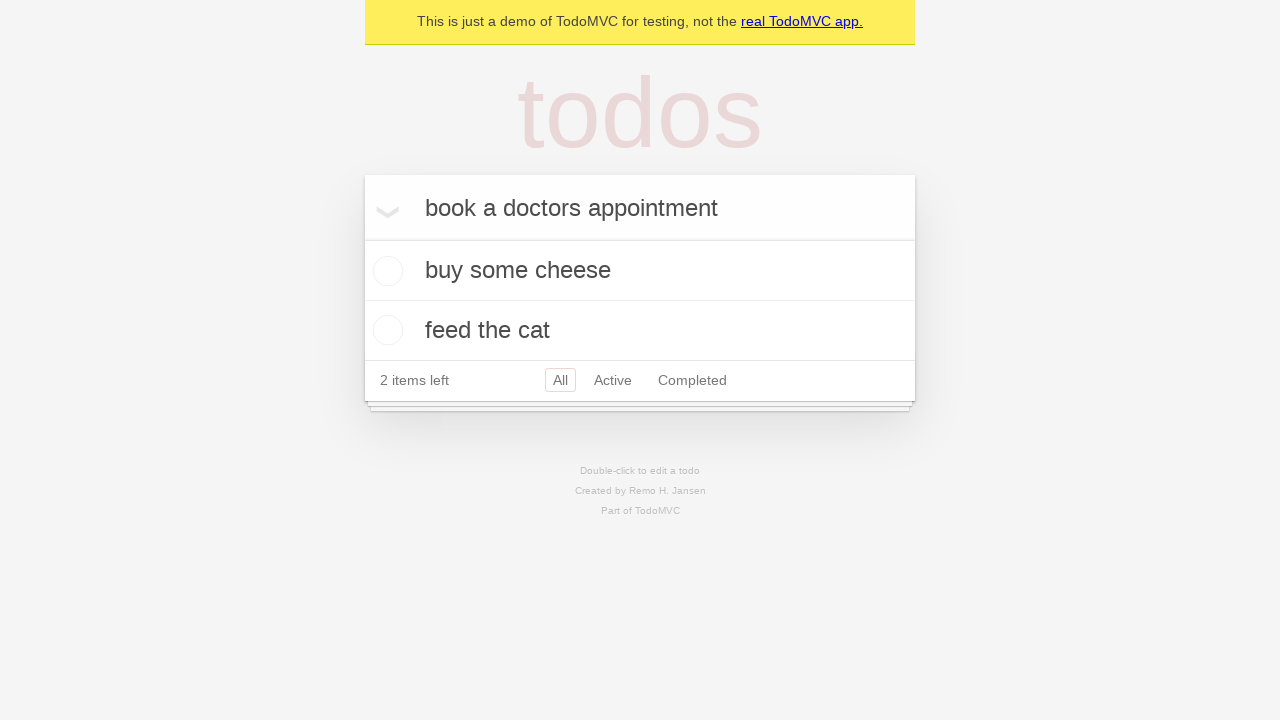

Pressed Enter to add third todo item on internal:attr=[placeholder="What needs to be done?"i]
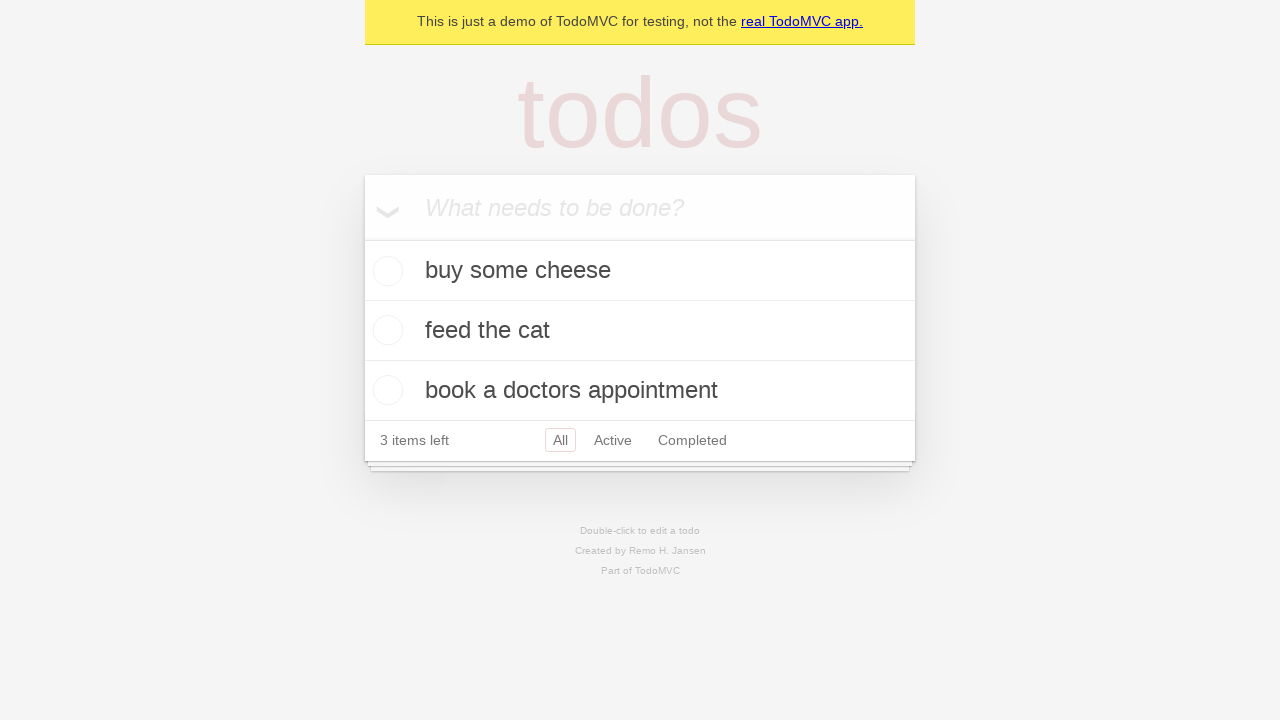

Waited for third todo item to be visible
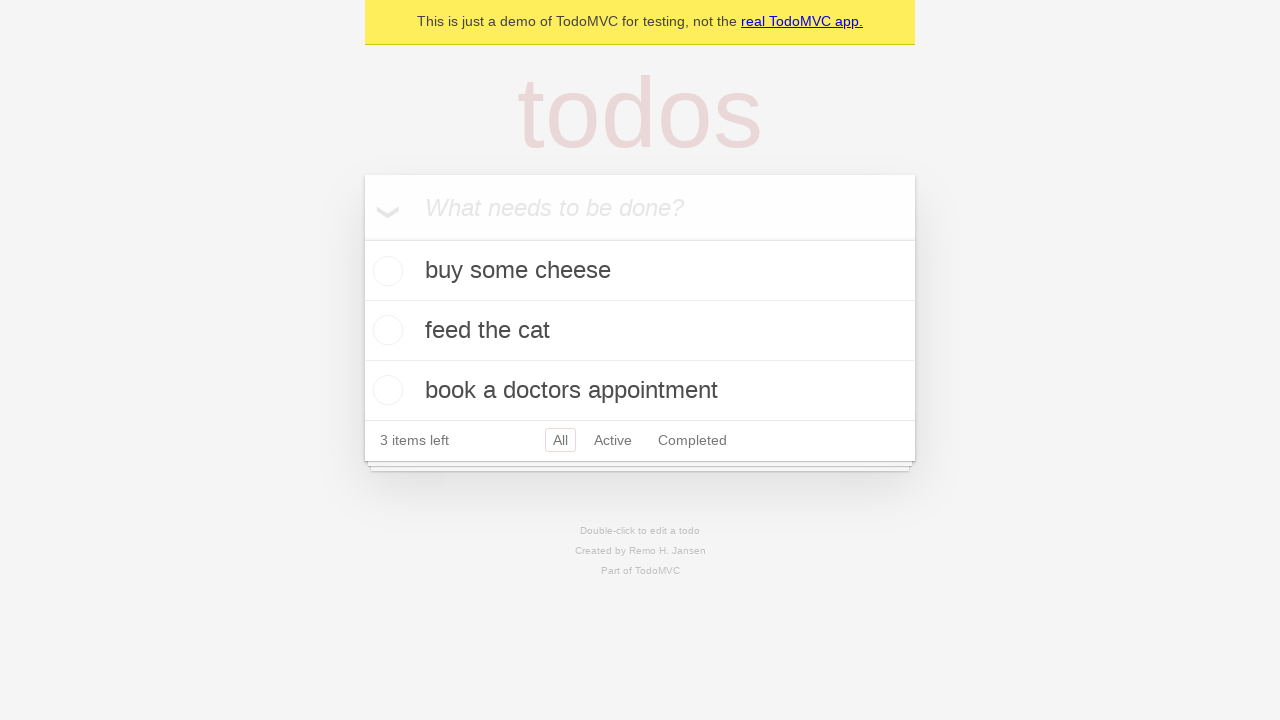

Double-clicked second todo item to enter edit mode at (640, 331) on [data-testid='todo-item'] >> nth=1
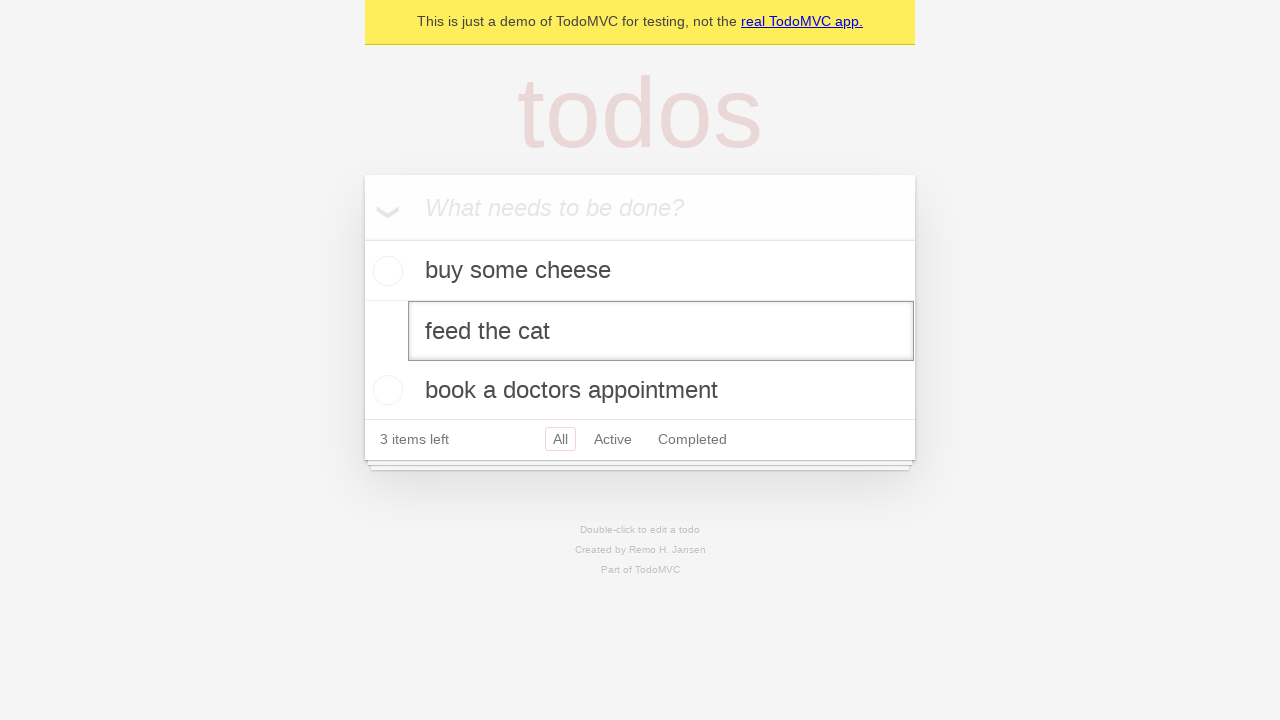

Changed second todo text to 'buy some sausages' on [data-testid='todo-item'] >> nth=1 >> internal:role=textbox[name="Edit"i]
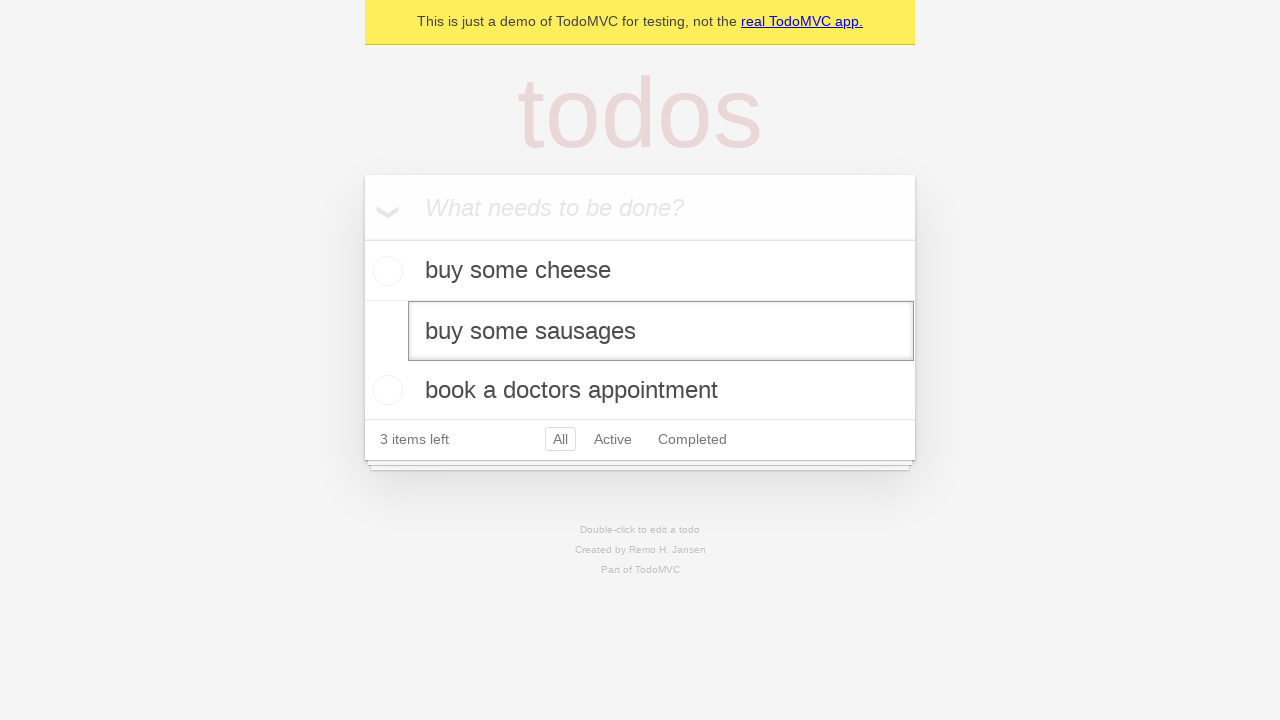

Triggered blur event on edit input to save changes
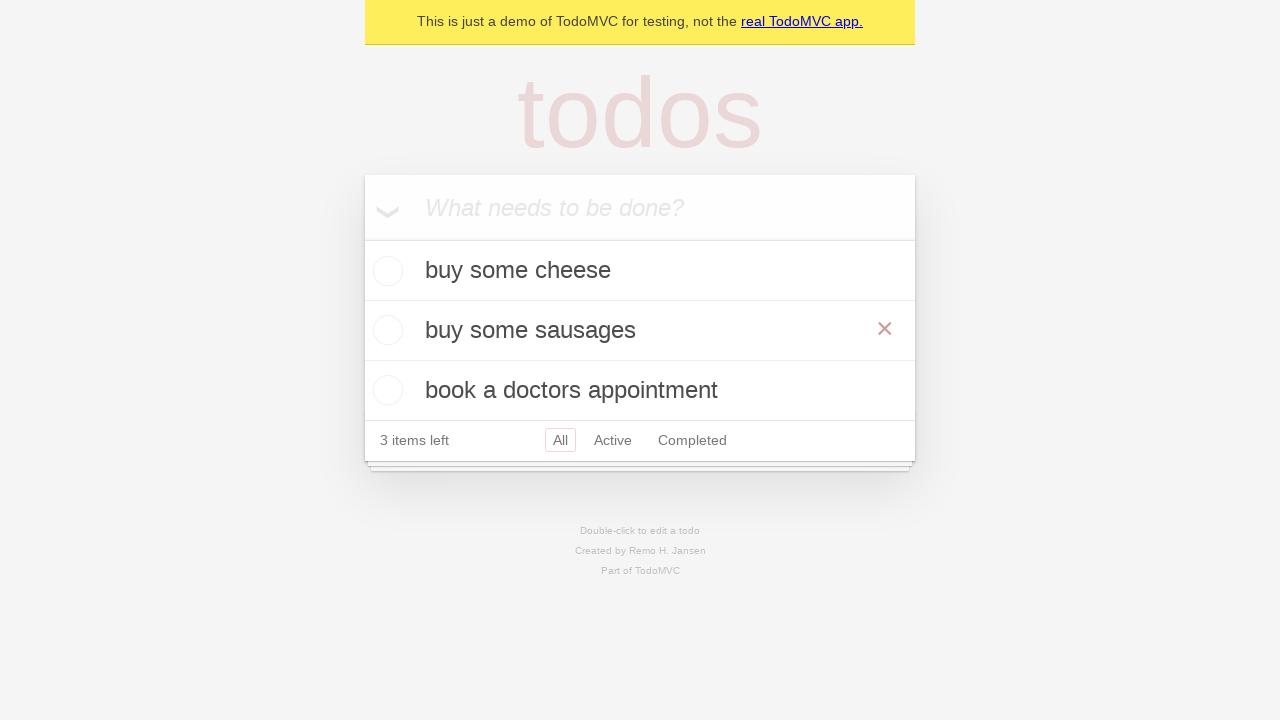

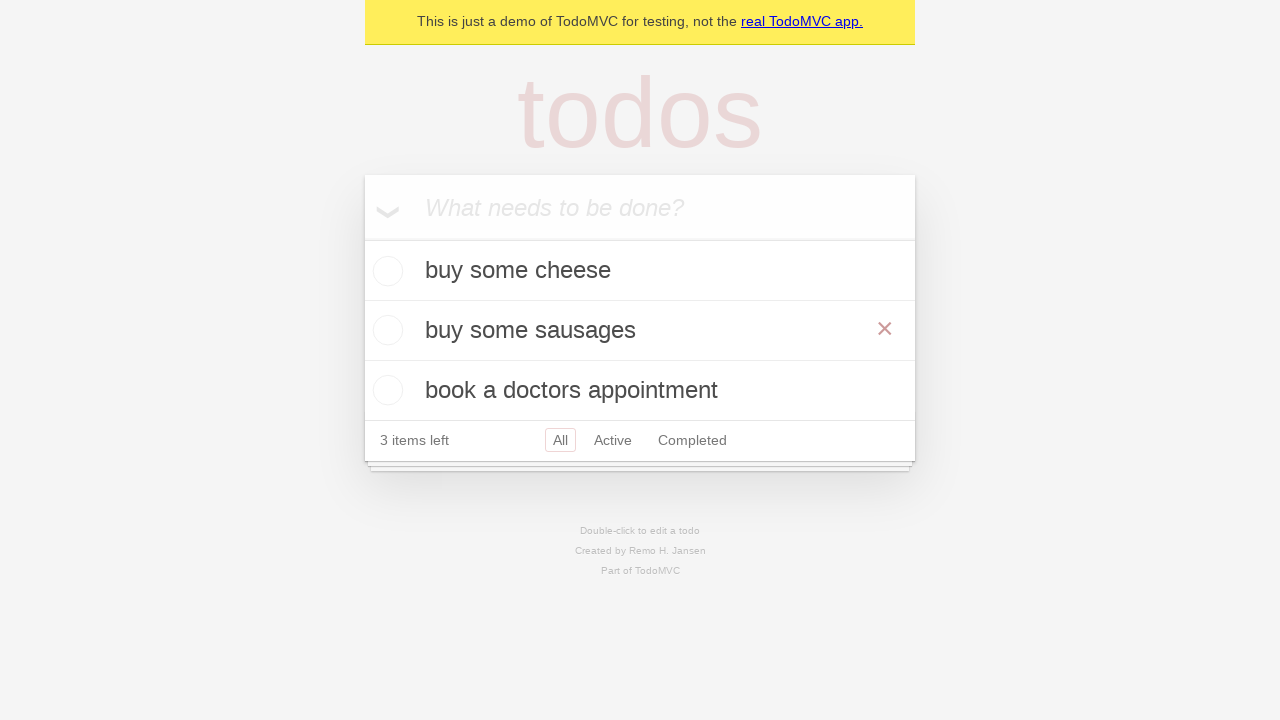